Tests JavaScript prompt alert functionality by triggering a prompt box, entering text, and accepting it

Starting URL: https://www.hyrtutorials.com/p/alertsdemo.html

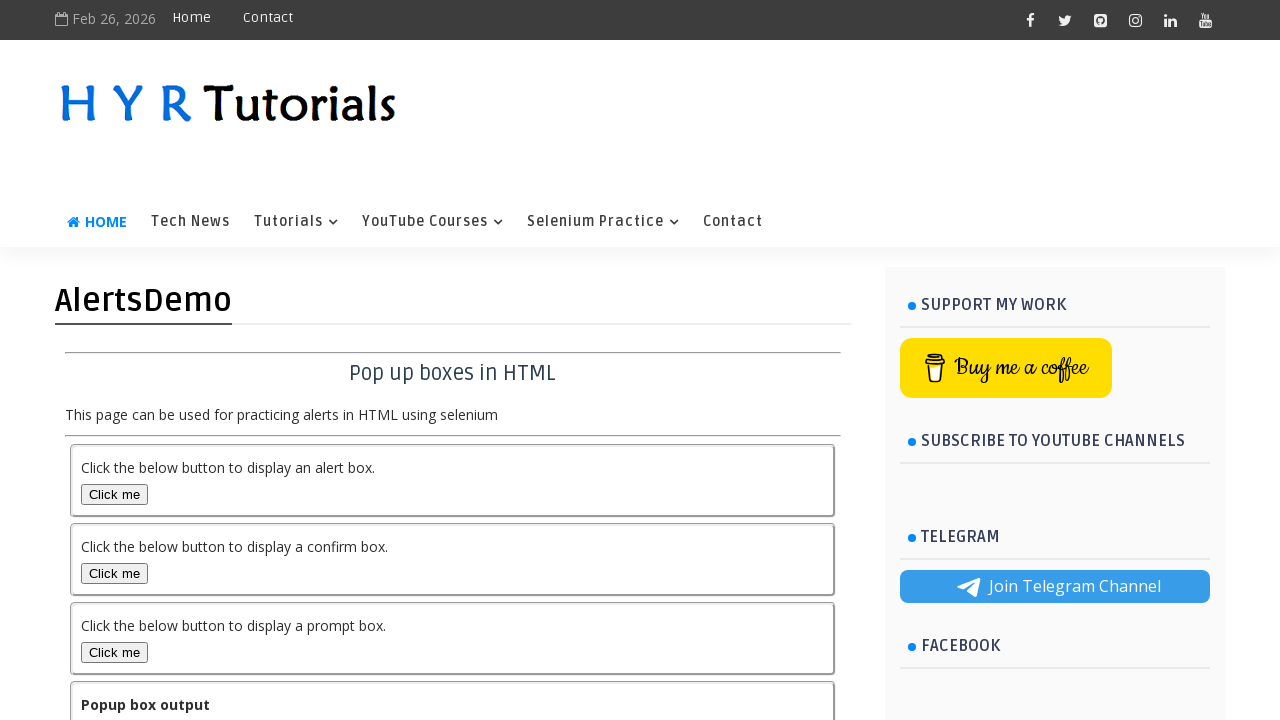

Clicked the prompt box button to trigger alert at (114, 652) on button#promptBox
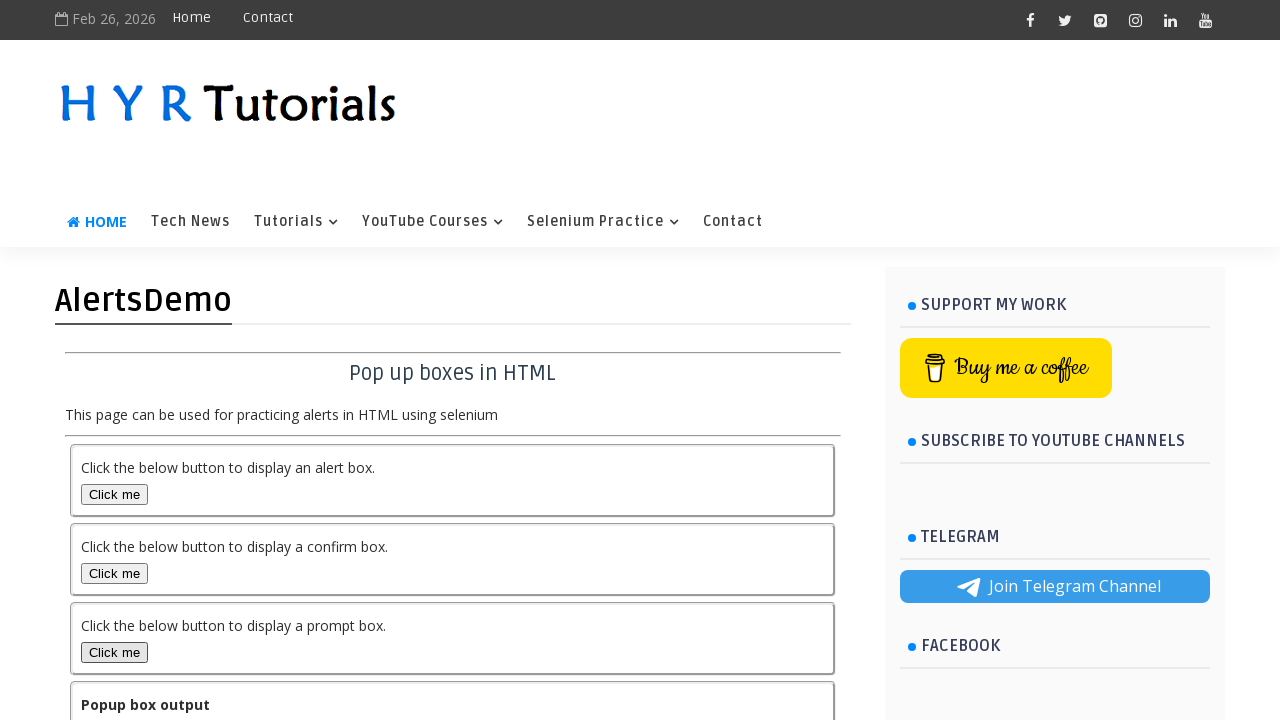

Set up dialog handler to accept prompt with text 'Hi Vinod Potdar'
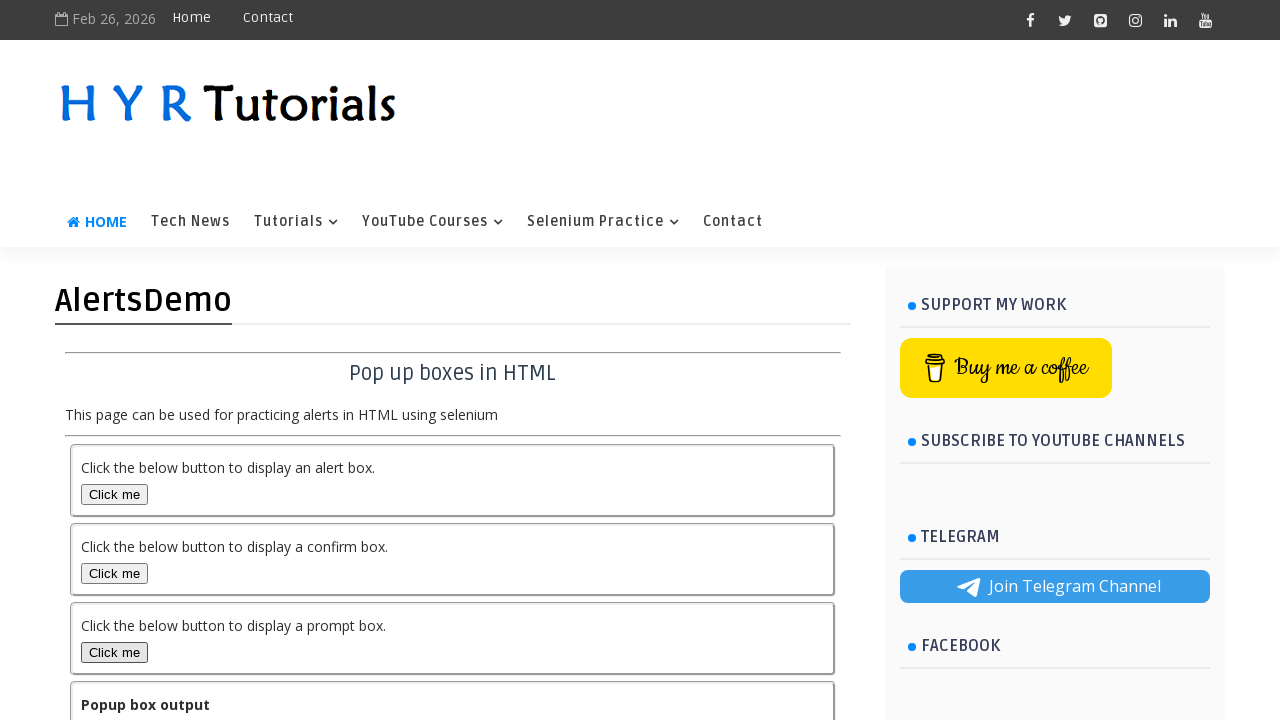

Verified output text is displayed after accepting prompt
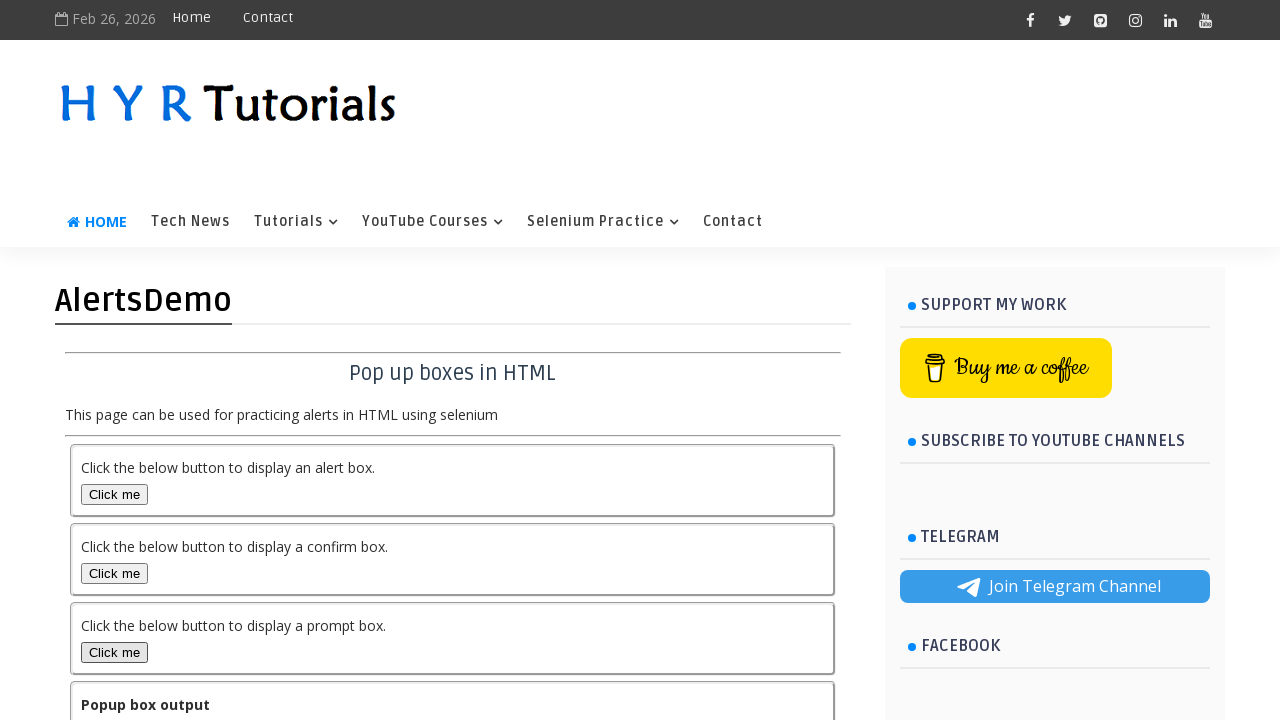

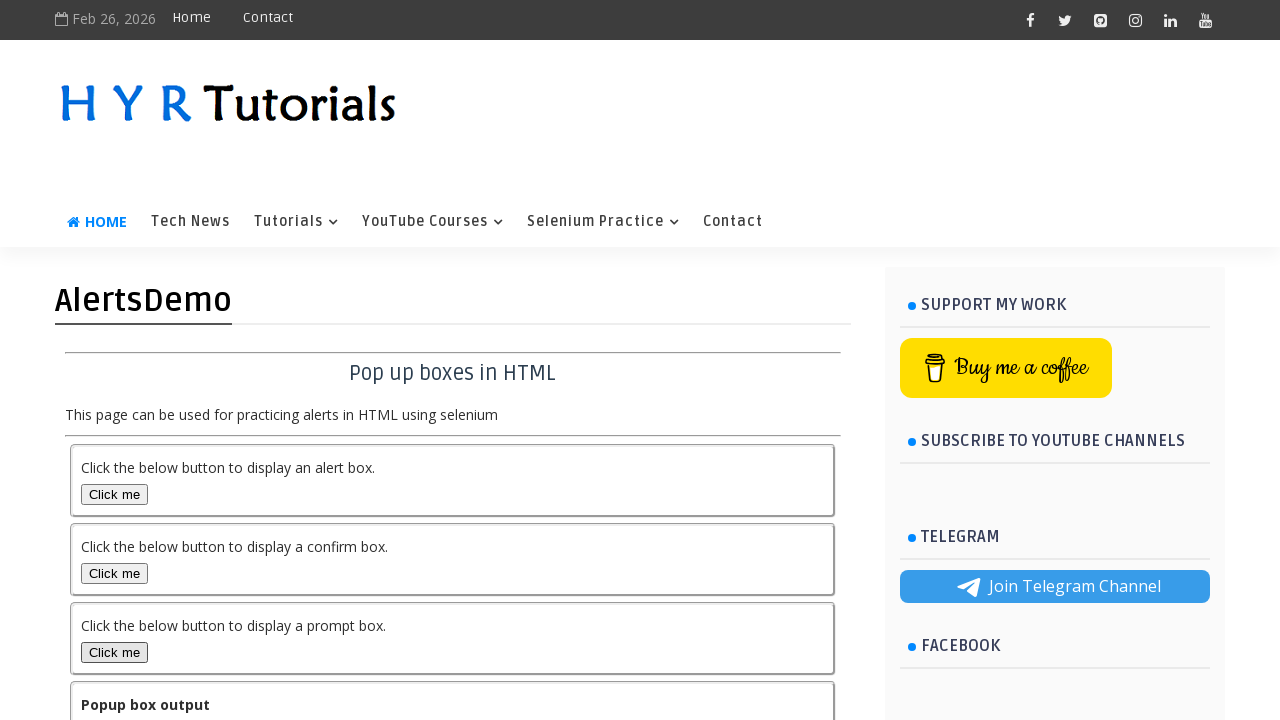